Tests a basic form demo on syntaxprojects.com by clicking through to a practice page, entering a message in a text field, and clicking a button to display the message

Starting URL: https://syntaxprojects.com/

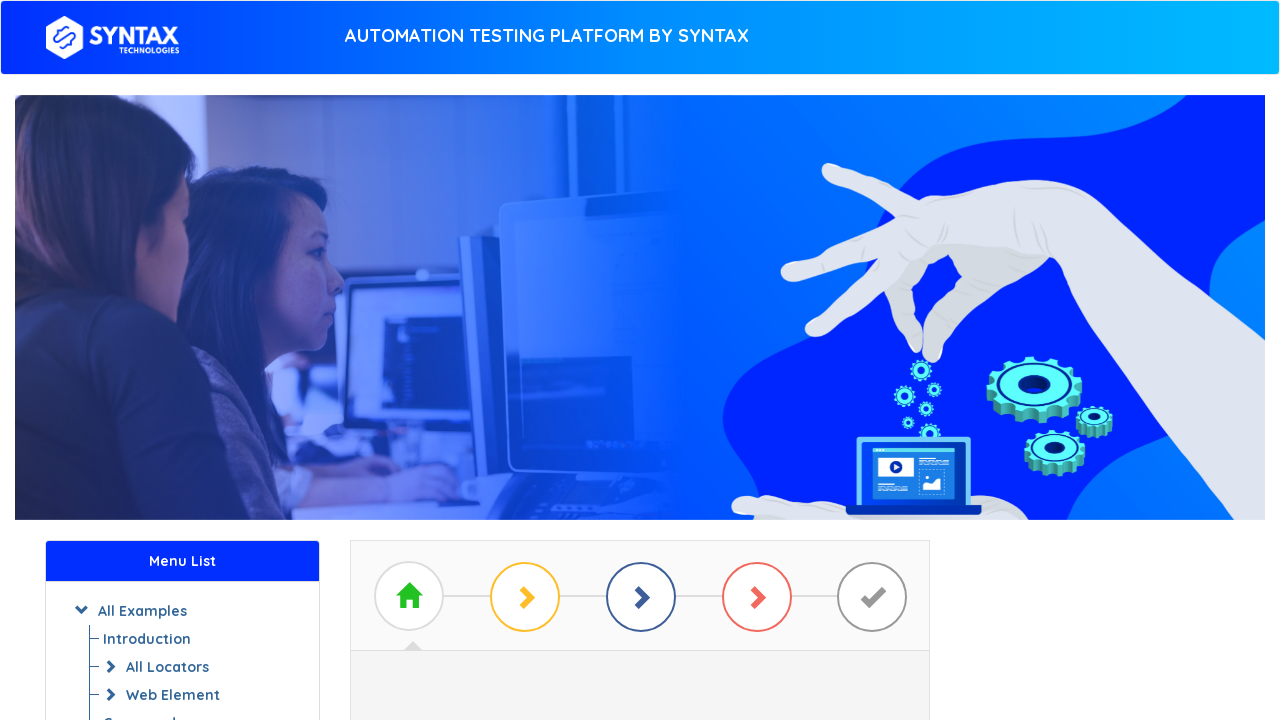

Clicked 'Start Practising' link at (640, 372) on xpath=//a[contains(text(), 'Start Practising')]
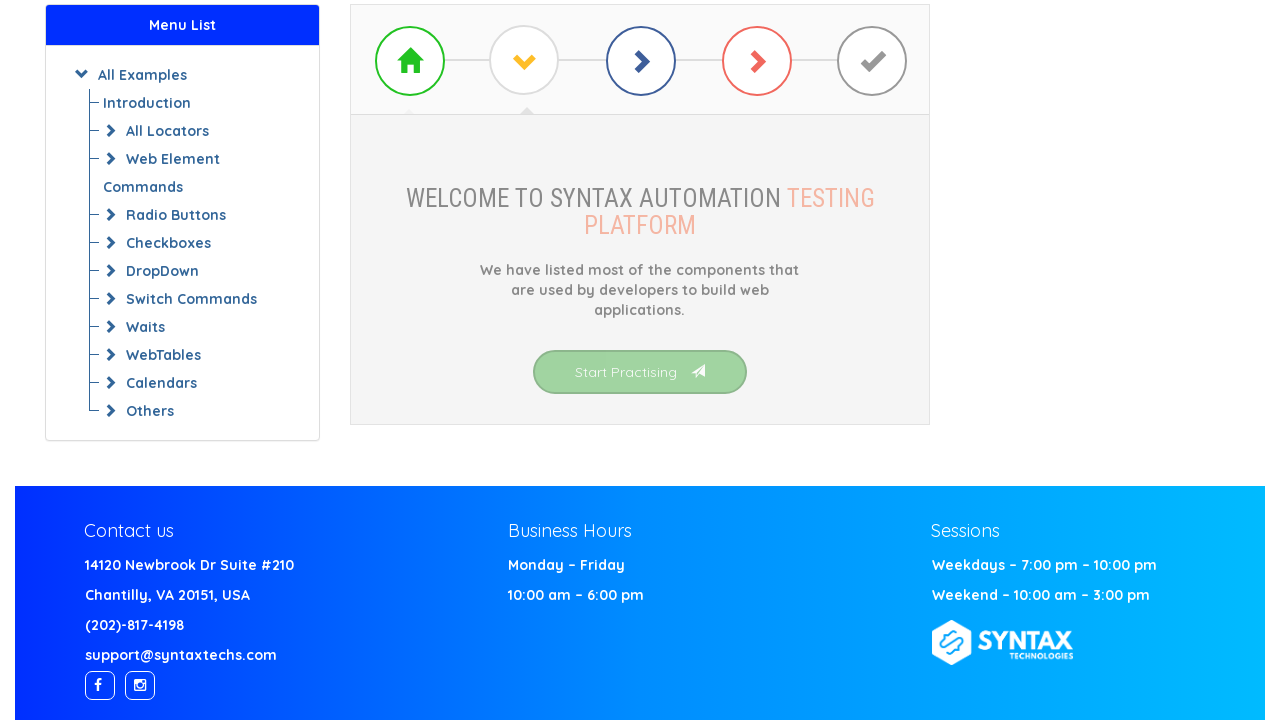

Clicked basic first form demo link at (640, 373) on a.list-group-item[href='basic-first-form-demo.php']
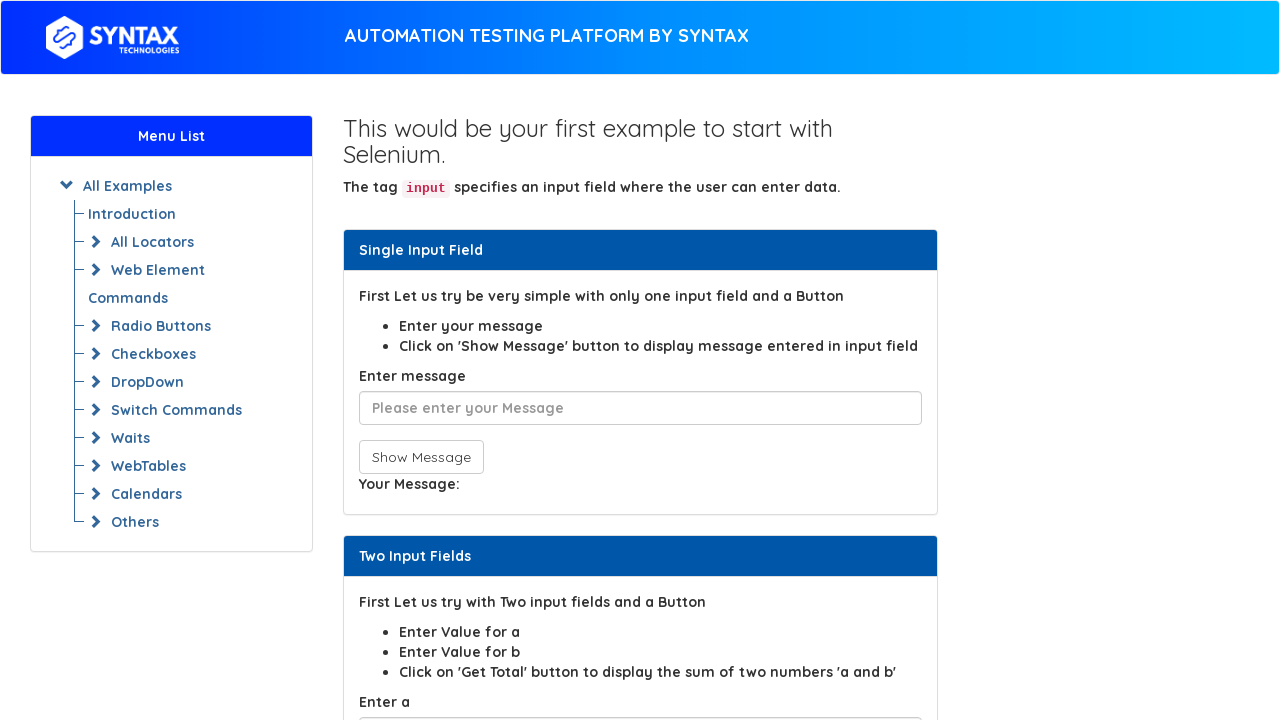

Entered 'Hello World Test Message' in user message field on #user-message
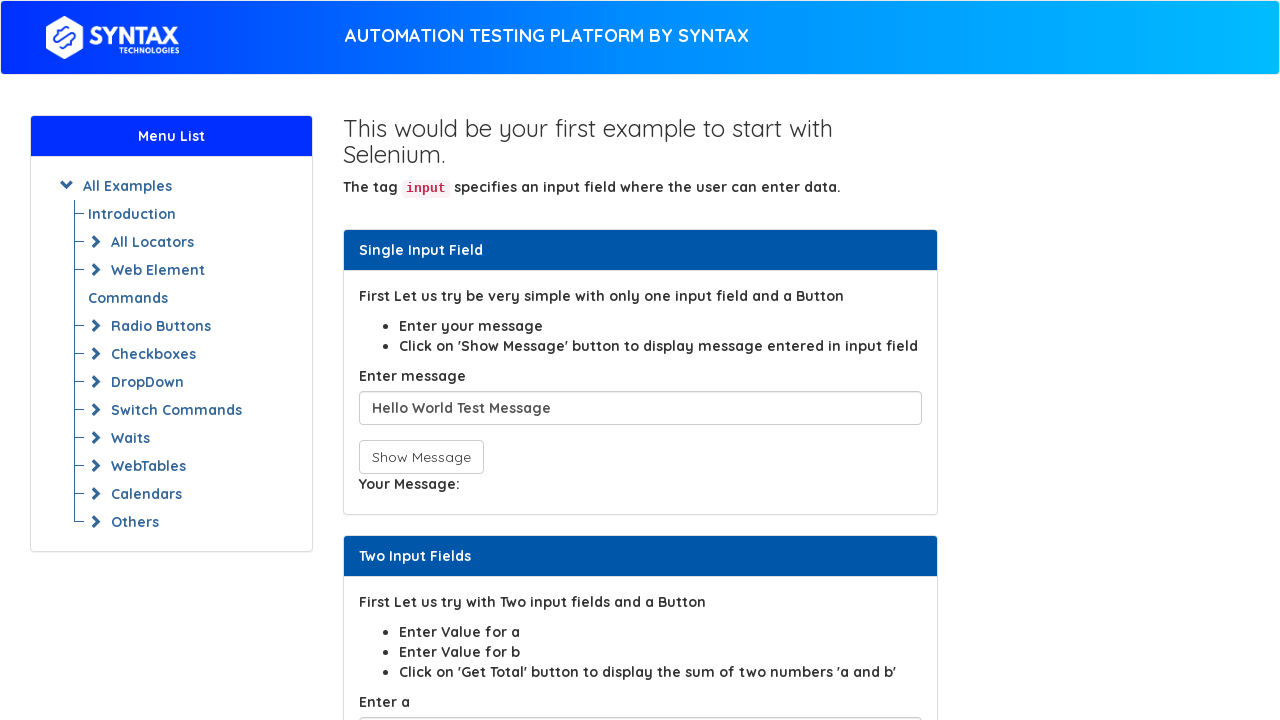

Clicked Show Message button to display the message at (421, 457) on xpath=//button[text()='Show Message']
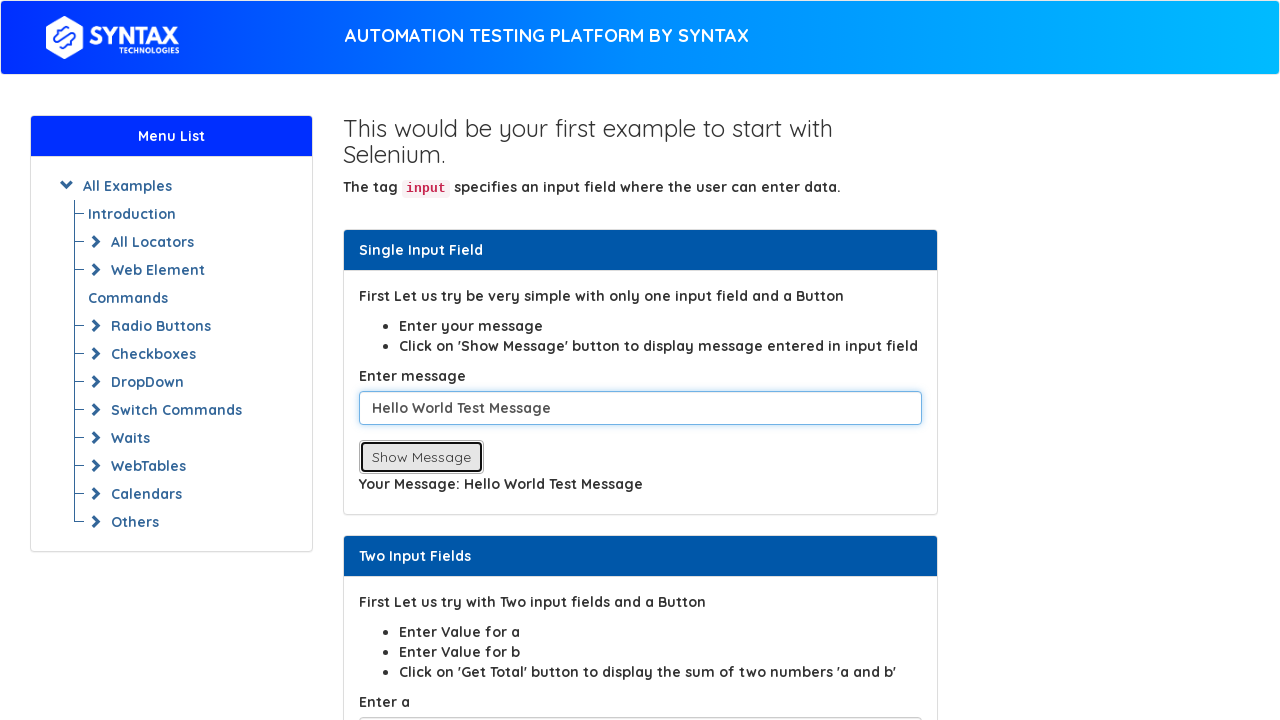

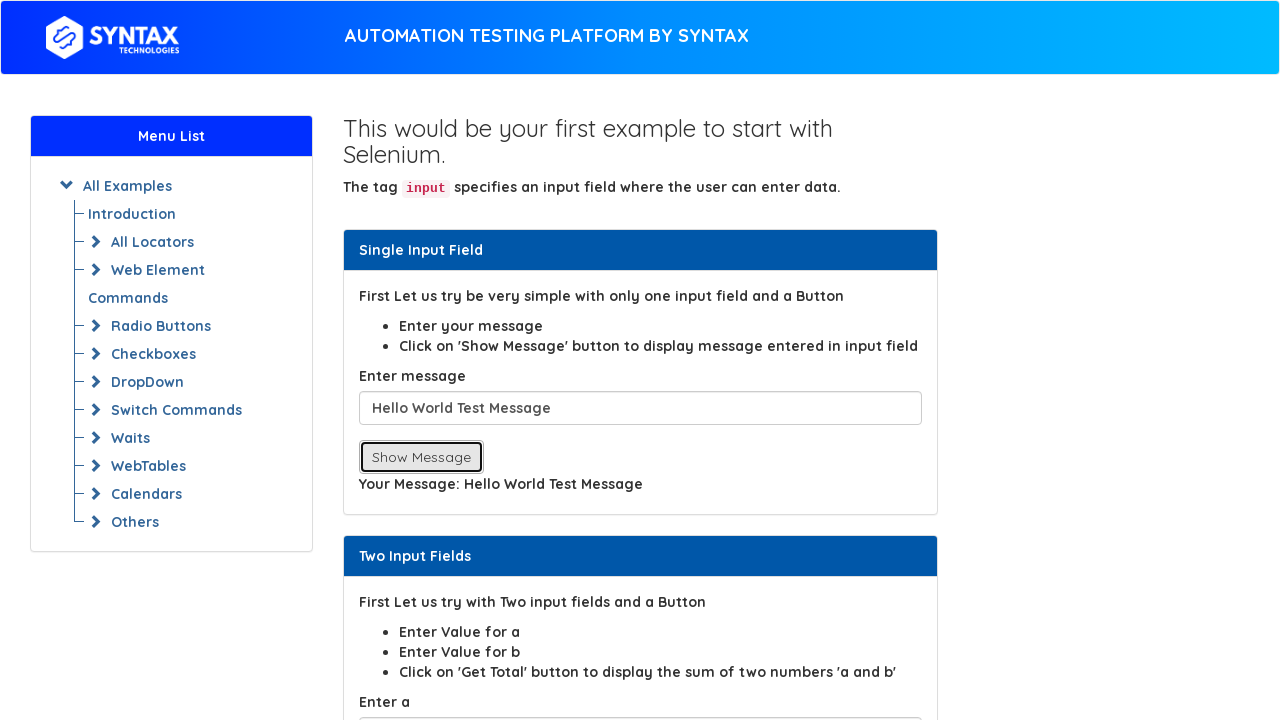